Tests web table functionality by finding and deleting a row based on email address

Starting URL: https://demoqa.com/webtables

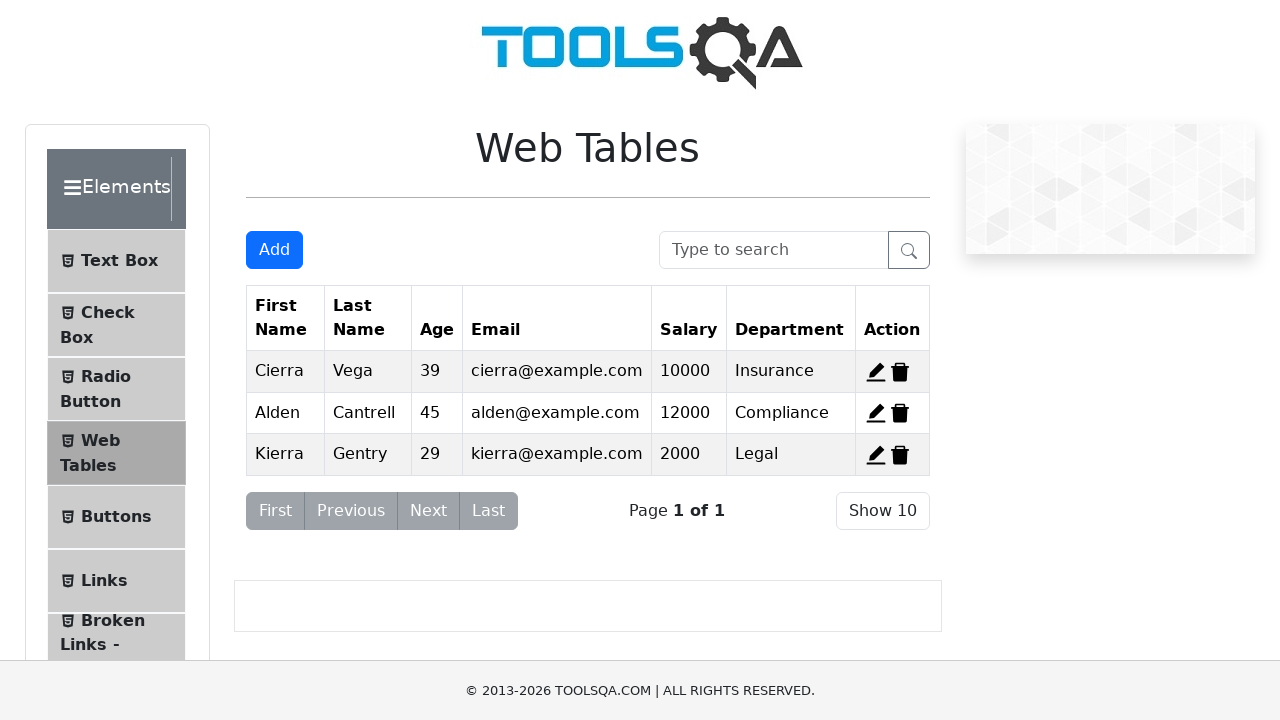

Navigated to Web Tables test page
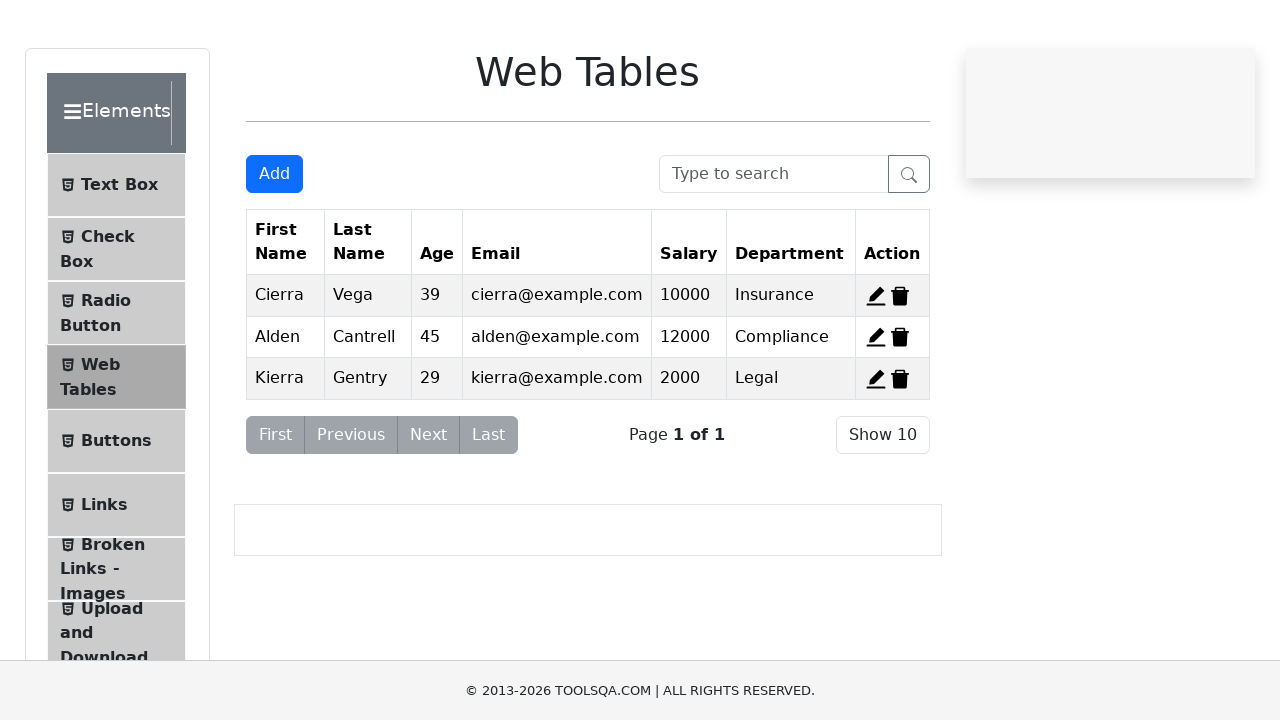

Located all table rows
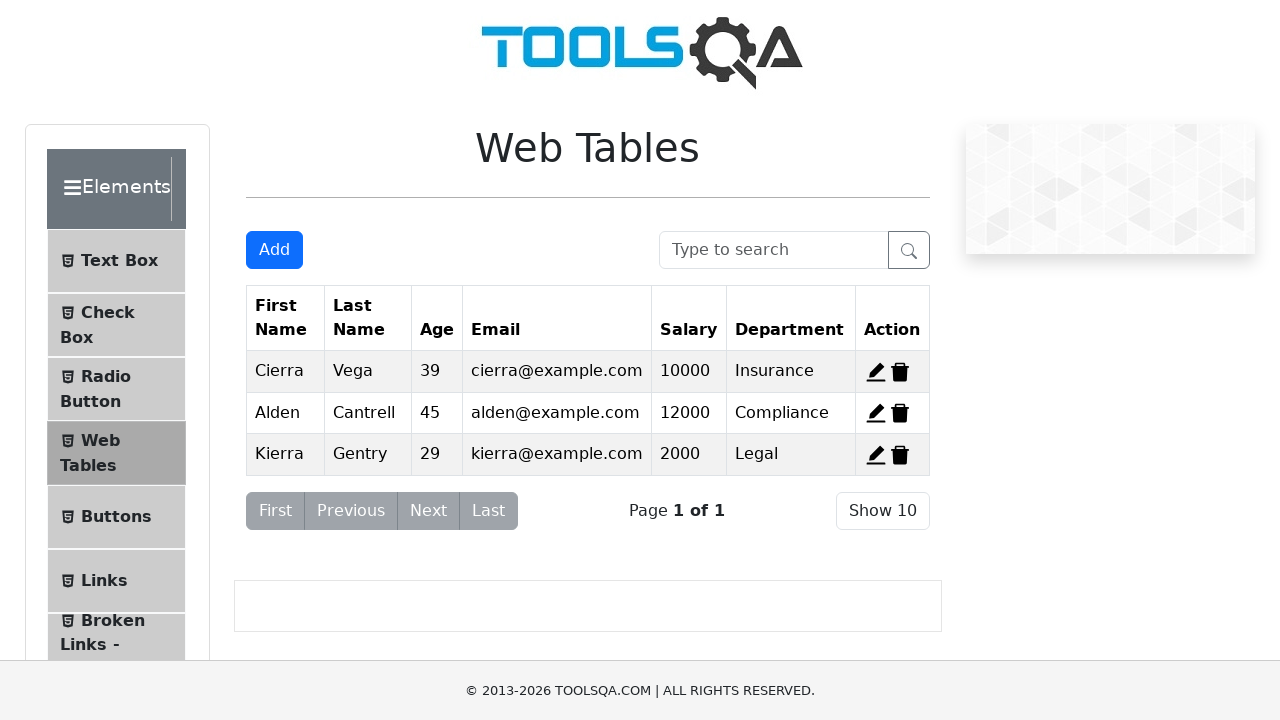

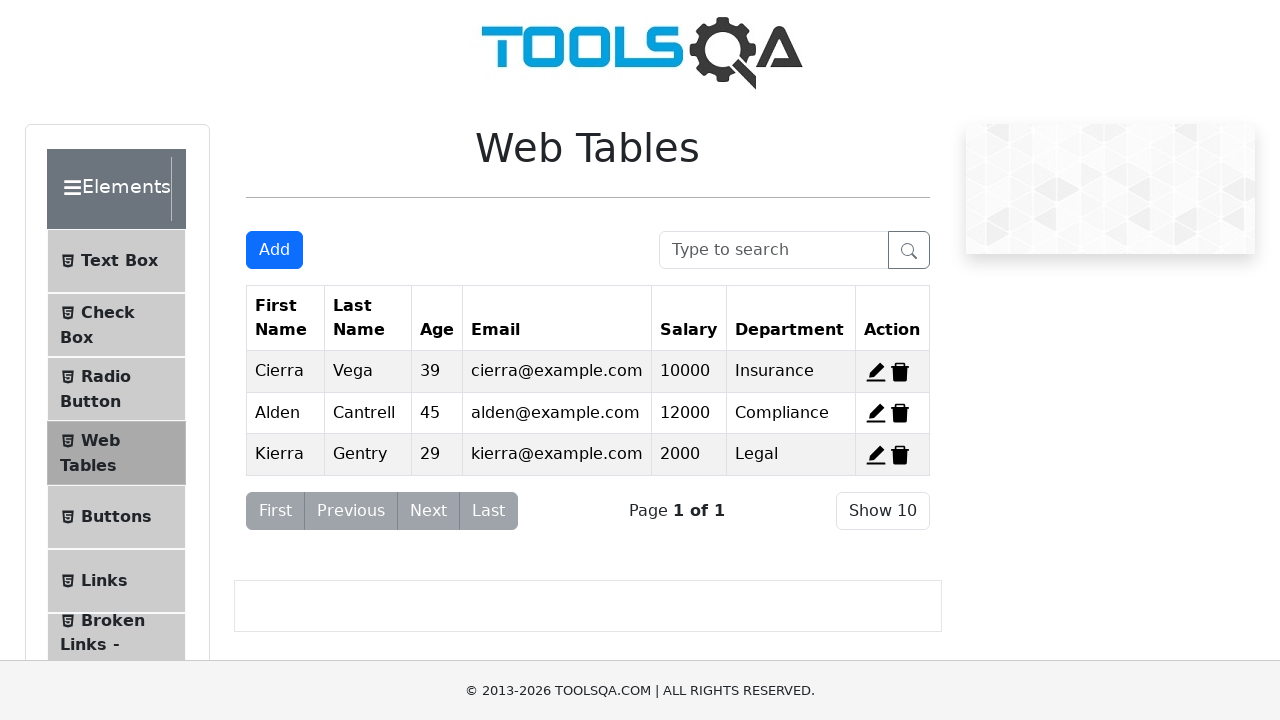